Tests that the 'complete all' checkbox updates its state when individual items are completed or cleared.

Starting URL: https://demo.playwright.dev/todomvc

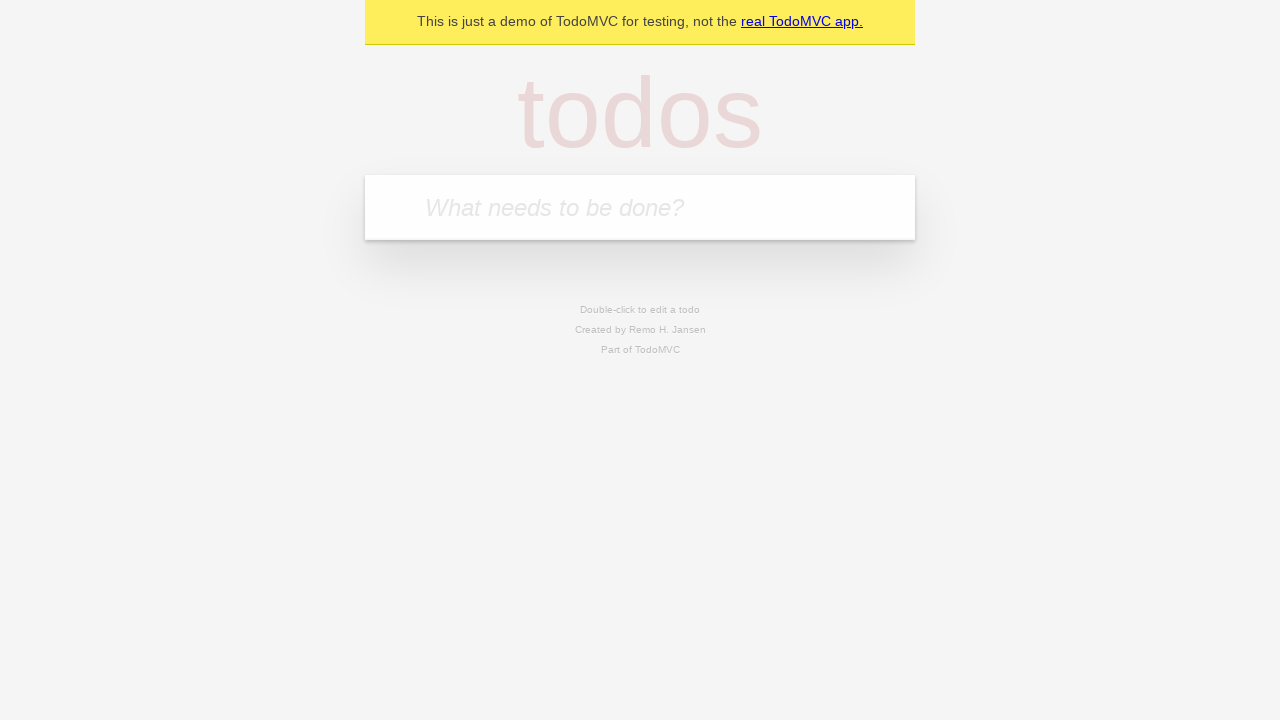

Filled todo input with 'buy some cheese' on internal:attr=[placeholder="What needs to be done?"i]
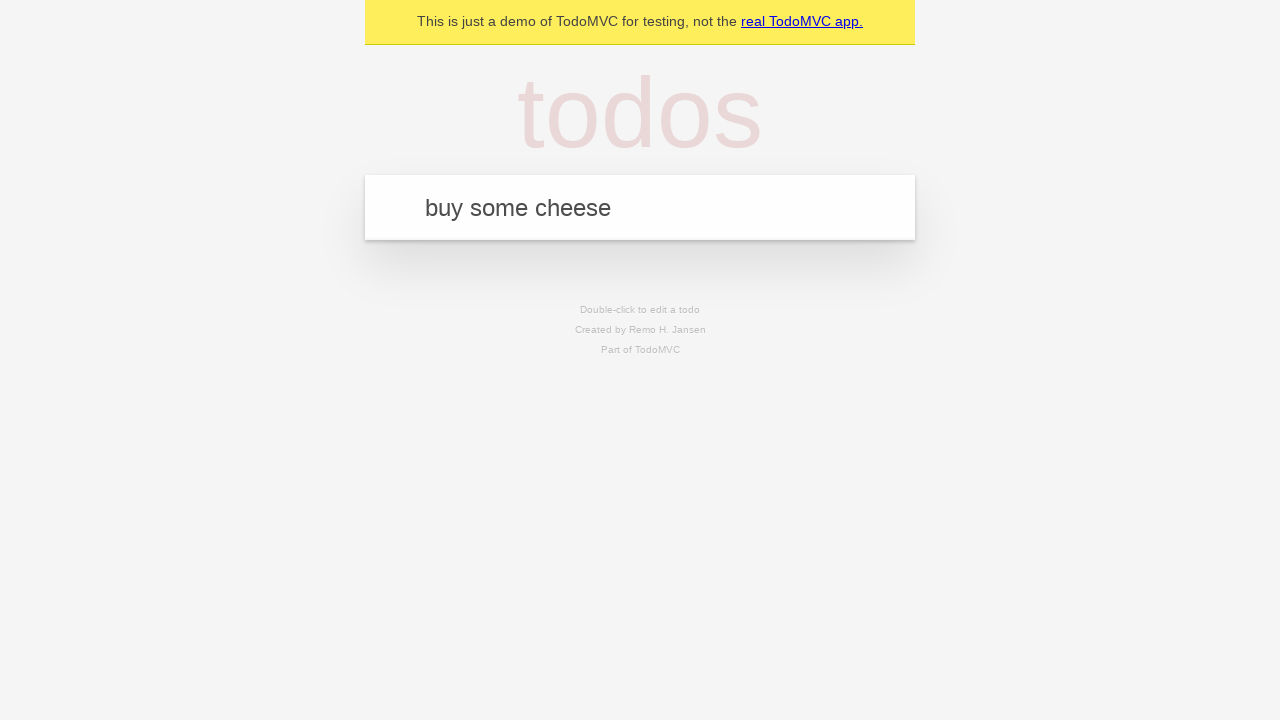

Pressed Enter to add todo 'buy some cheese' on internal:attr=[placeholder="What needs to be done?"i]
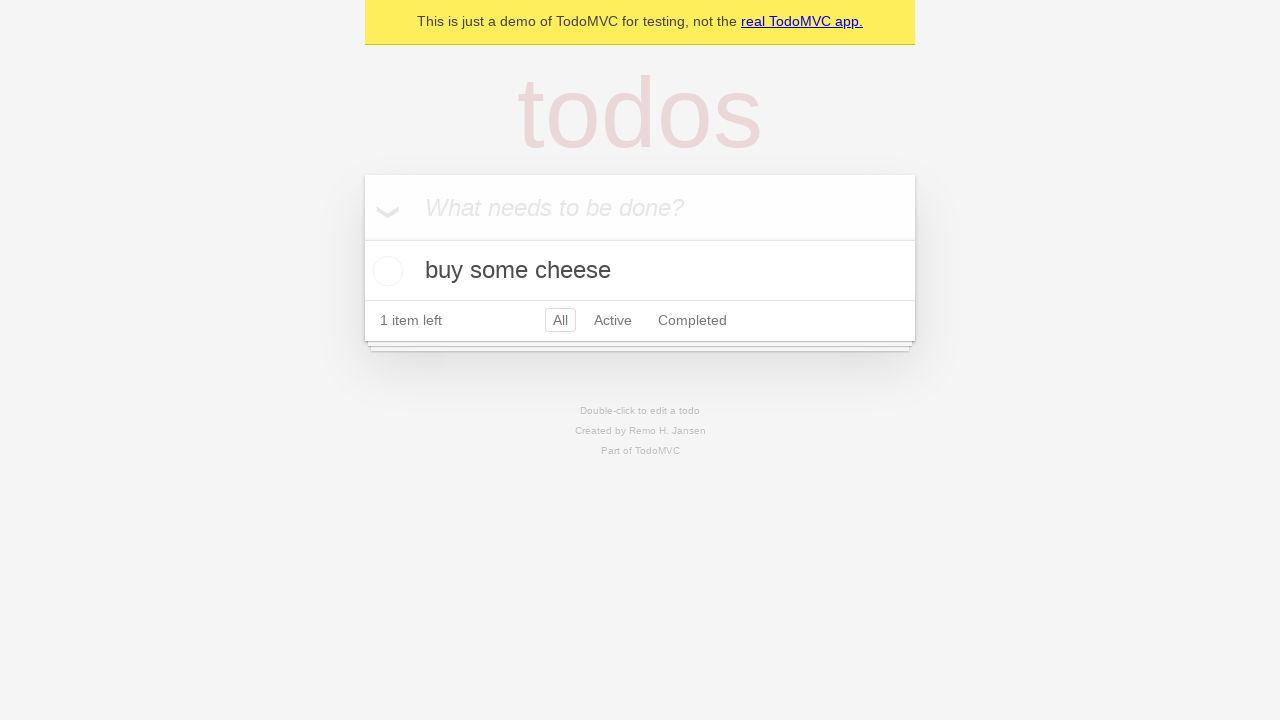

Filled todo input with 'feed the cat' on internal:attr=[placeholder="What needs to be done?"i]
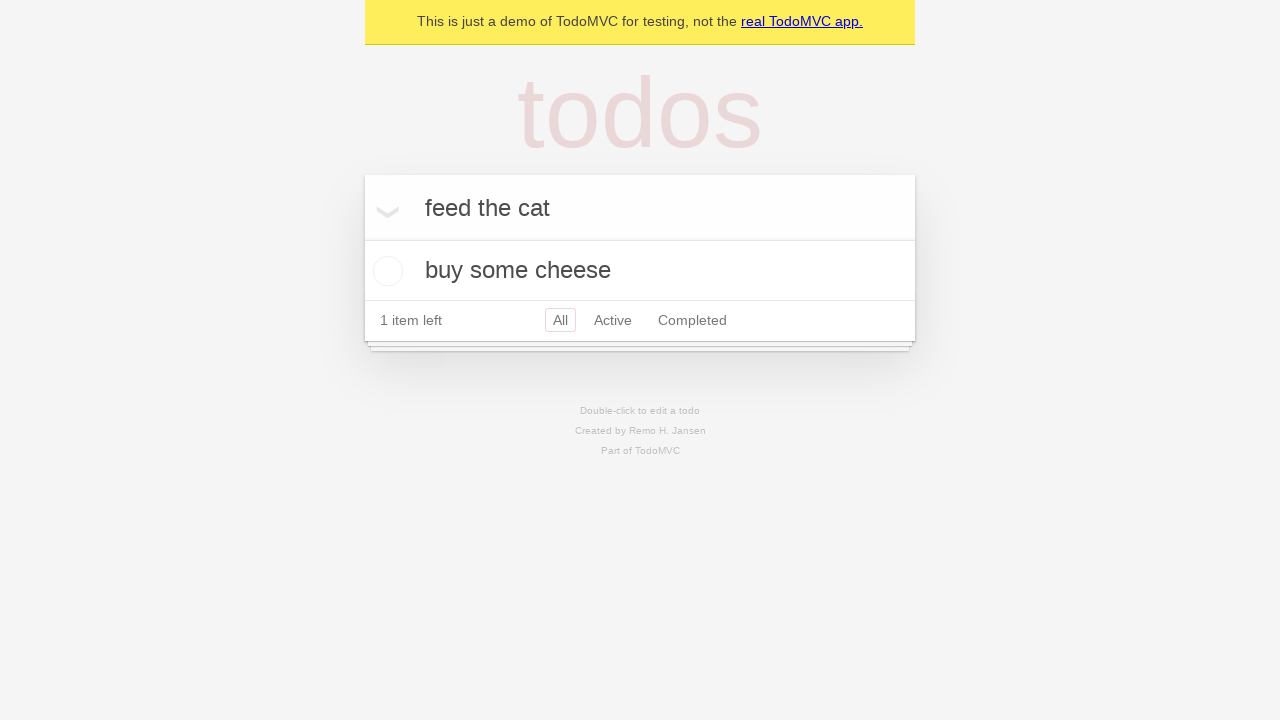

Pressed Enter to add todo 'feed the cat' on internal:attr=[placeholder="What needs to be done?"i]
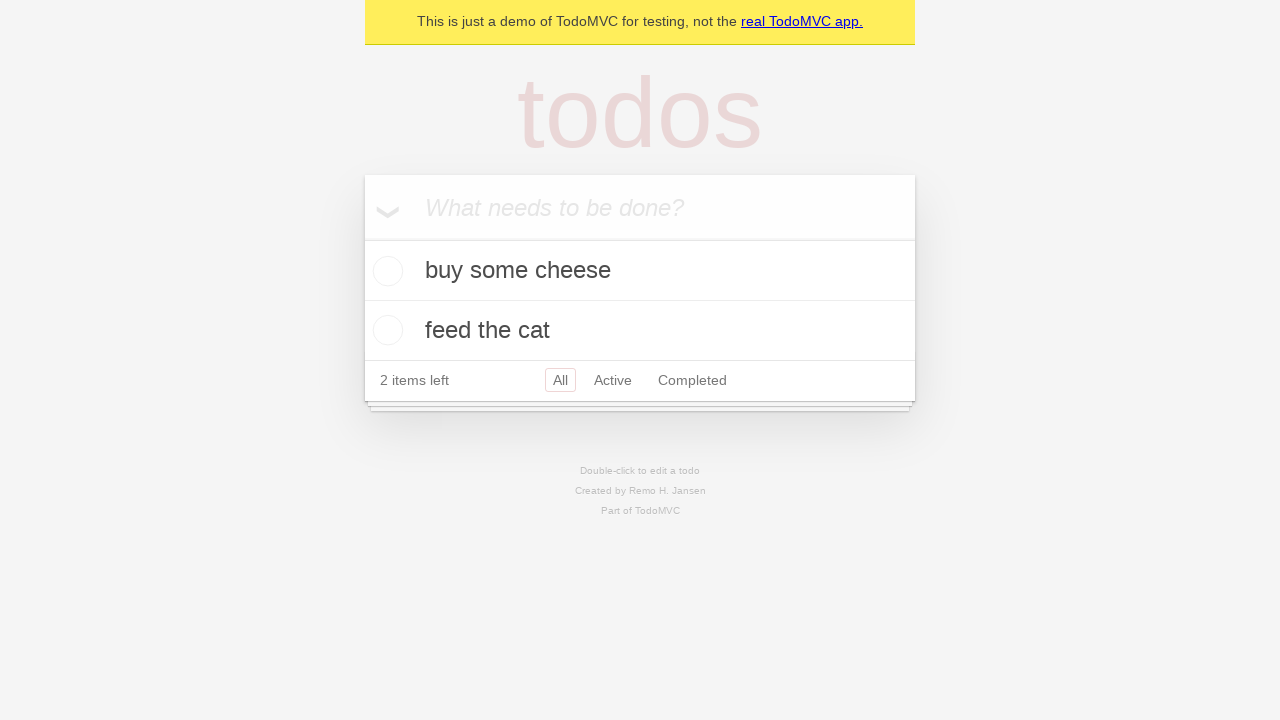

Filled todo input with 'book a doctors appointment' on internal:attr=[placeholder="What needs to be done?"i]
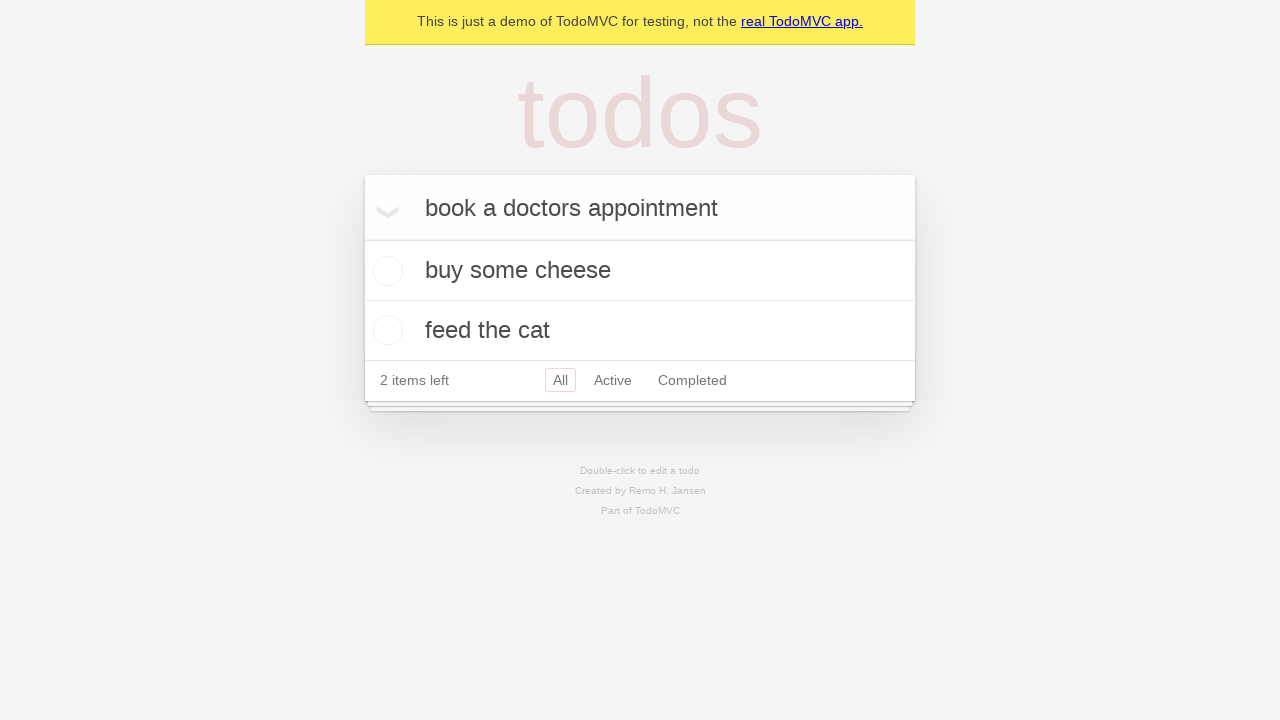

Pressed Enter to add todo 'book a doctors appointment' on internal:attr=[placeholder="What needs to be done?"i]
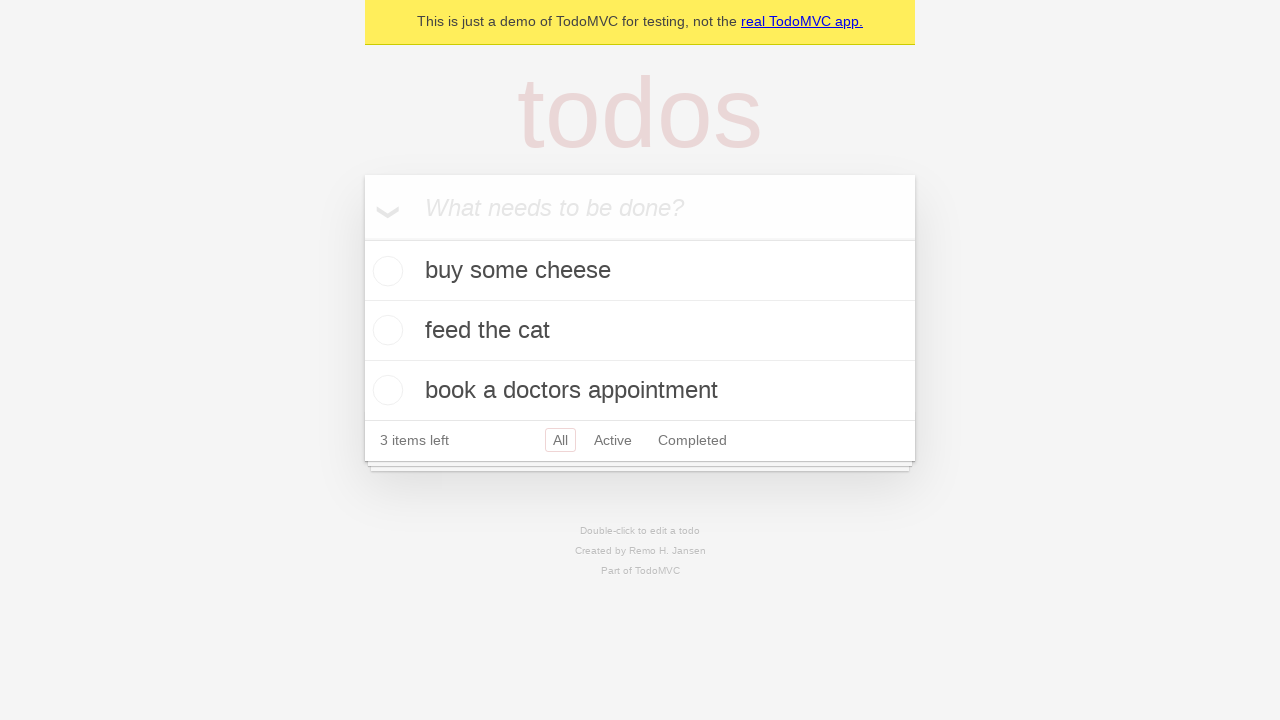

Waited for third todo item to load
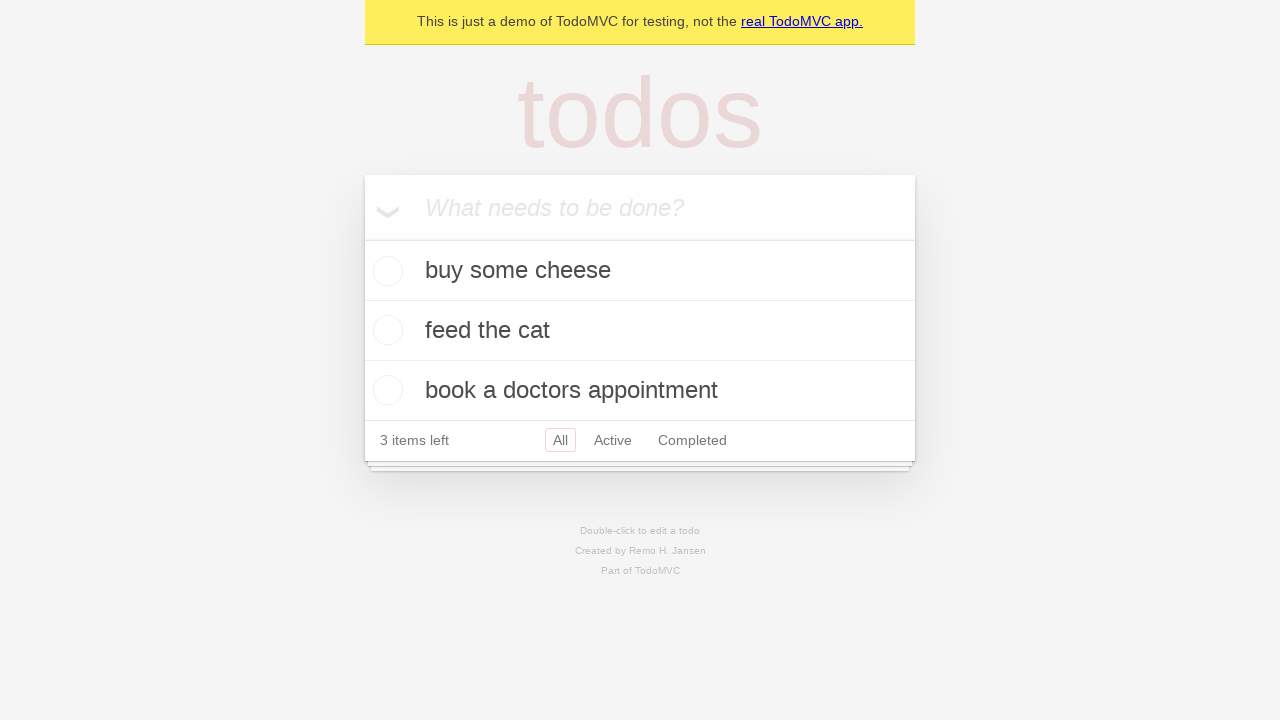

Checked 'Mark all as complete' checkbox to complete all todos at (362, 238) on internal:label="Mark all as complete"i
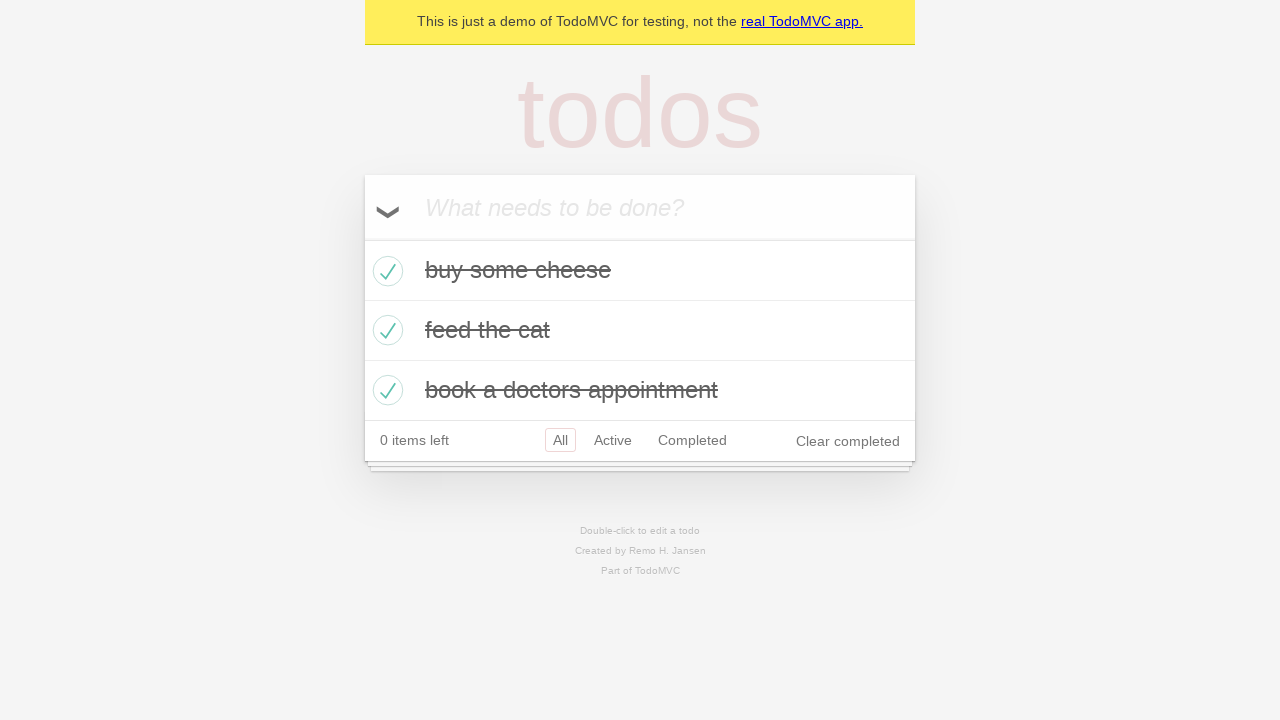

Unchecked the first todo item checkbox at (385, 271) on [data-testid='todo-item'] >> nth=0 >> internal:role=checkbox
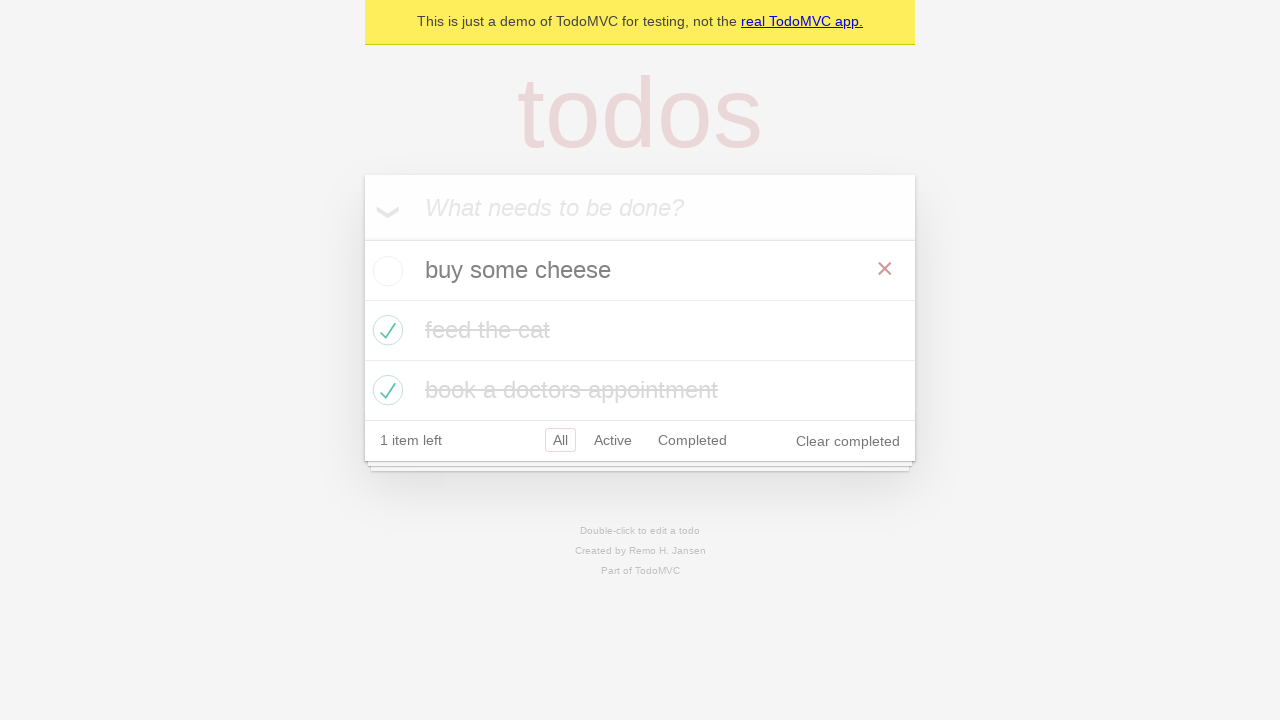

Checked the first todo item checkbox again at (385, 271) on [data-testid='todo-item'] >> nth=0 >> internal:role=checkbox
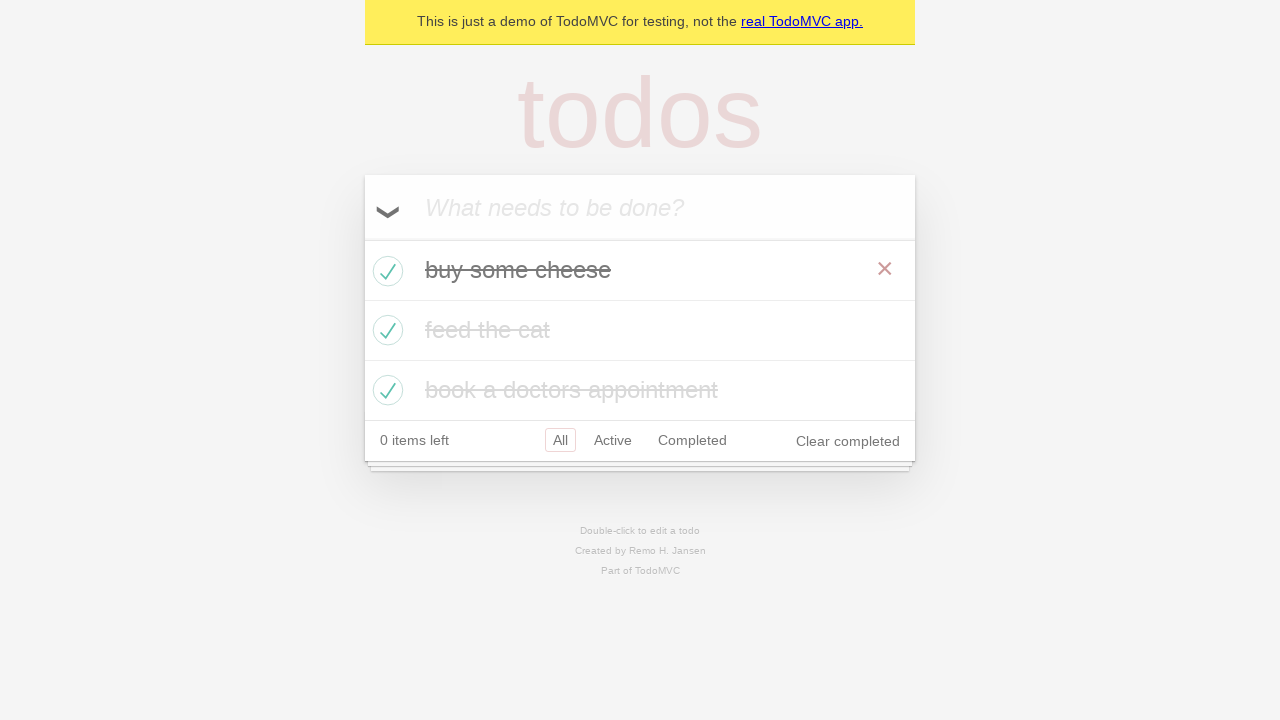

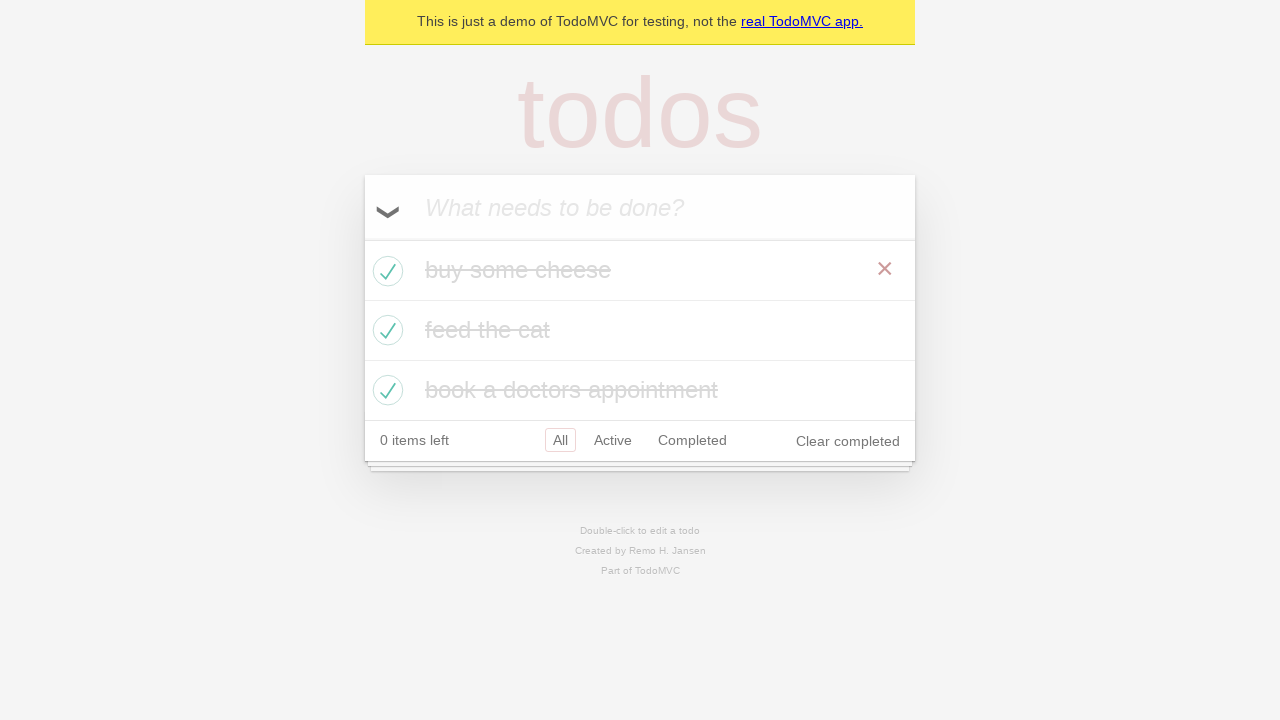